Tests autocomplete functionality by typing a letter, waiting for suggestions to appear, and selecting the first suggestion from the dropdown

Starting URL: https://demoqa.com/auto-complete

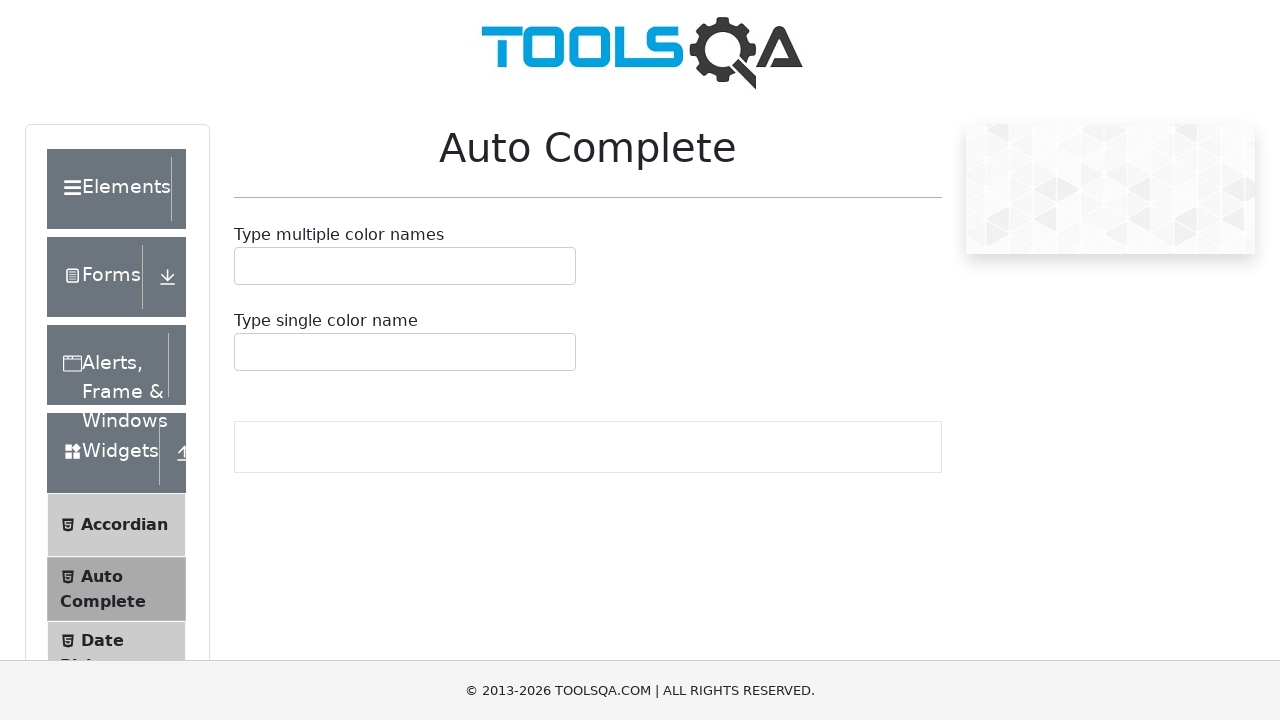

Typed 'R' into the autocomplete input field on #autoCompleteSingleInput
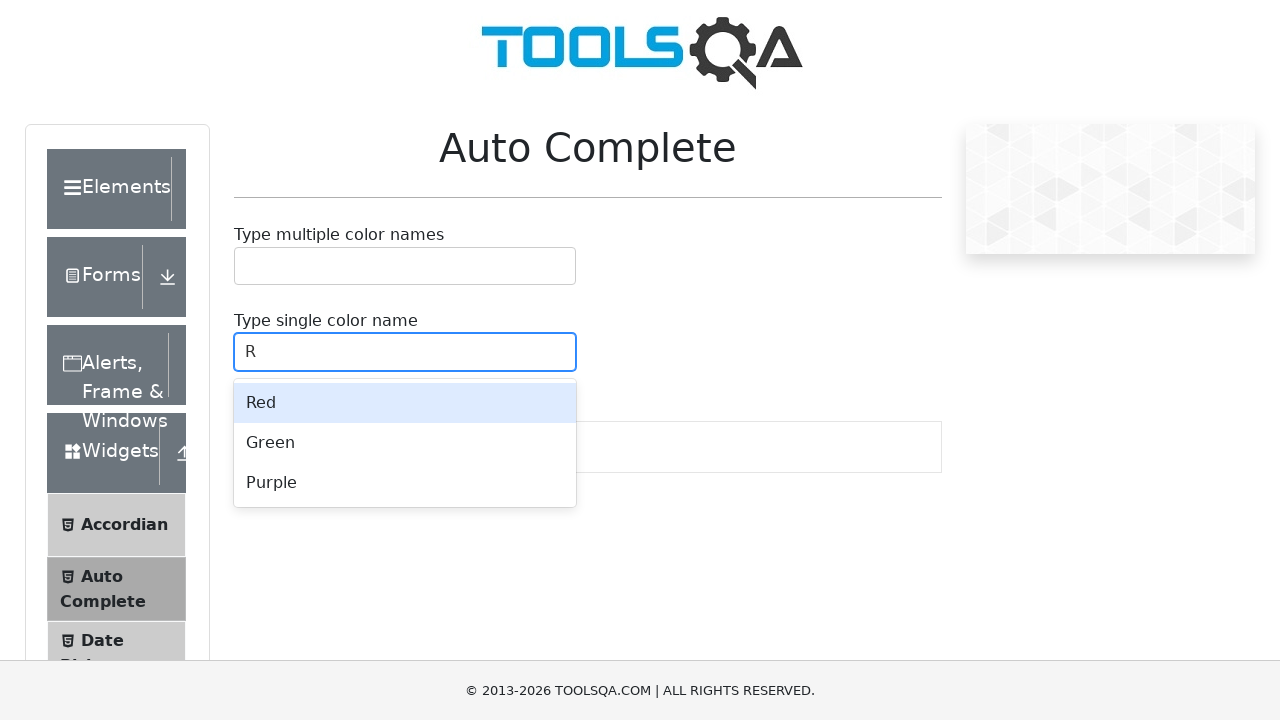

Autocomplete suggestions appeared
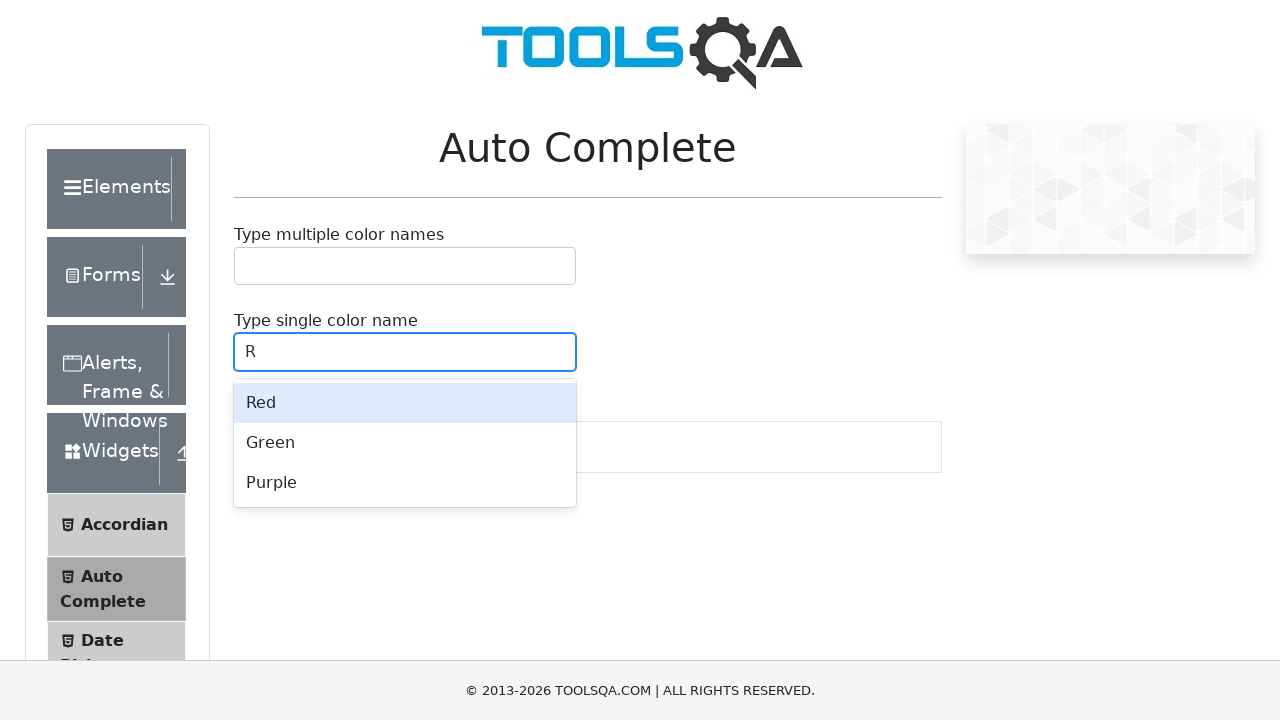

Clicked the first suggestion from the autocomplete dropdown at (405, 403) on div.auto-complete__option >> nth=0
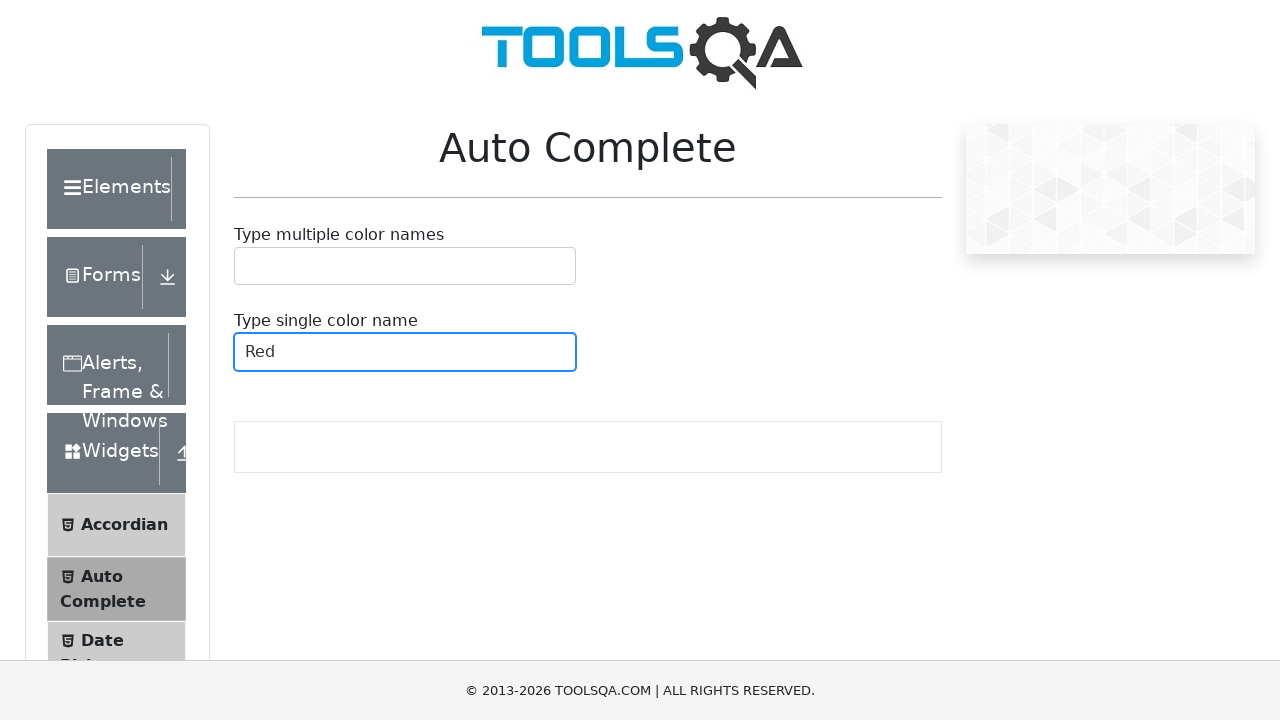

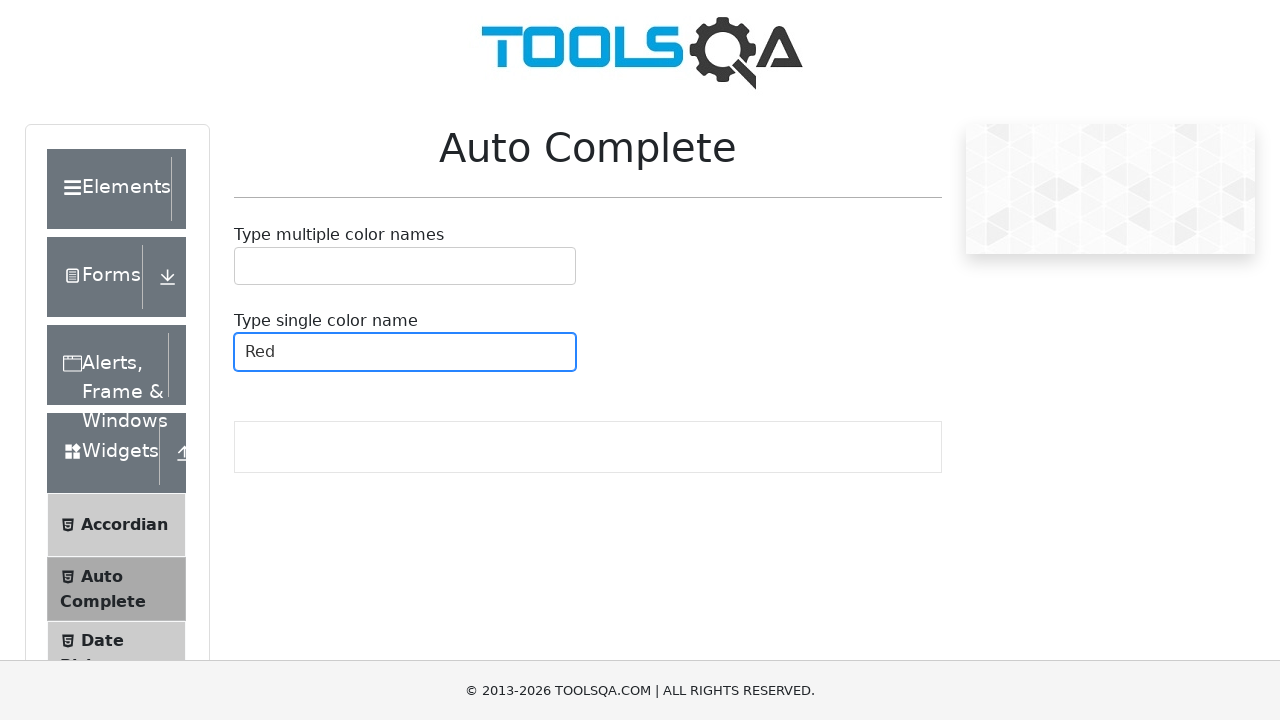